Tests drag and drop functionality by dragging a draggable element by specific x,y coordinates on the jQuery UI demo page

Starting URL: https://jqueryui.com/draggable/

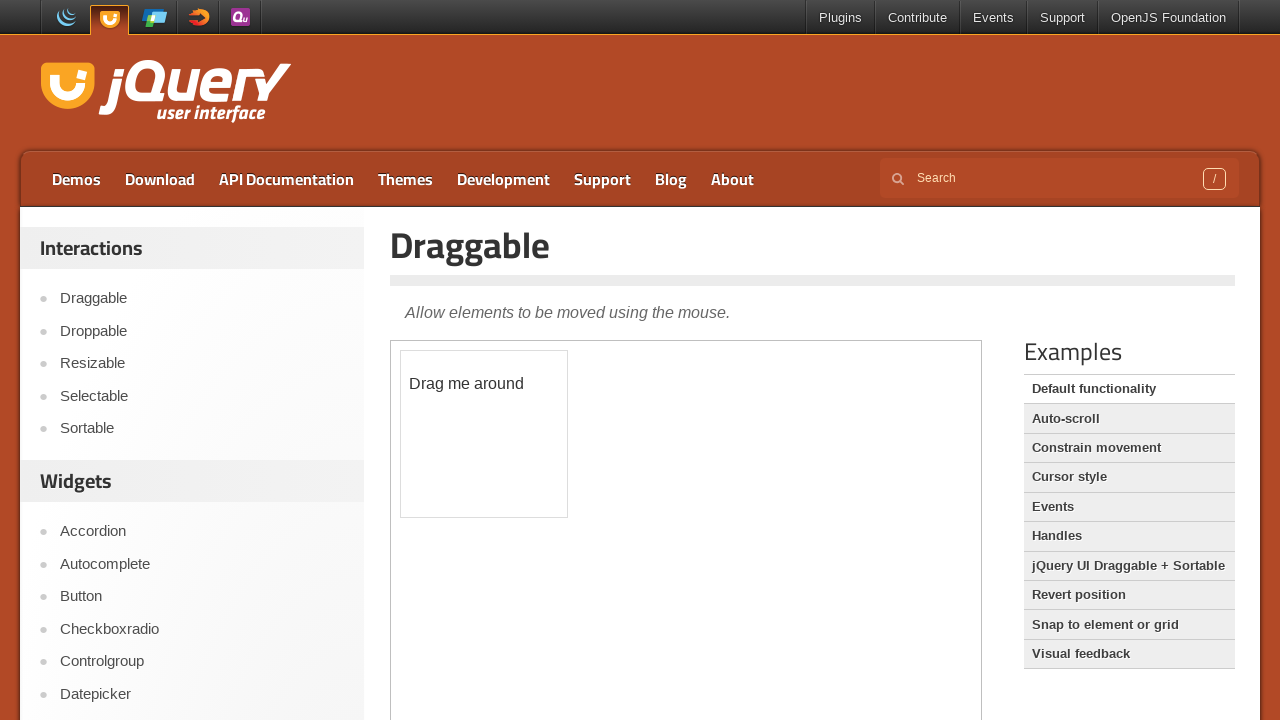

Navigated to jQuery UI draggable demo page
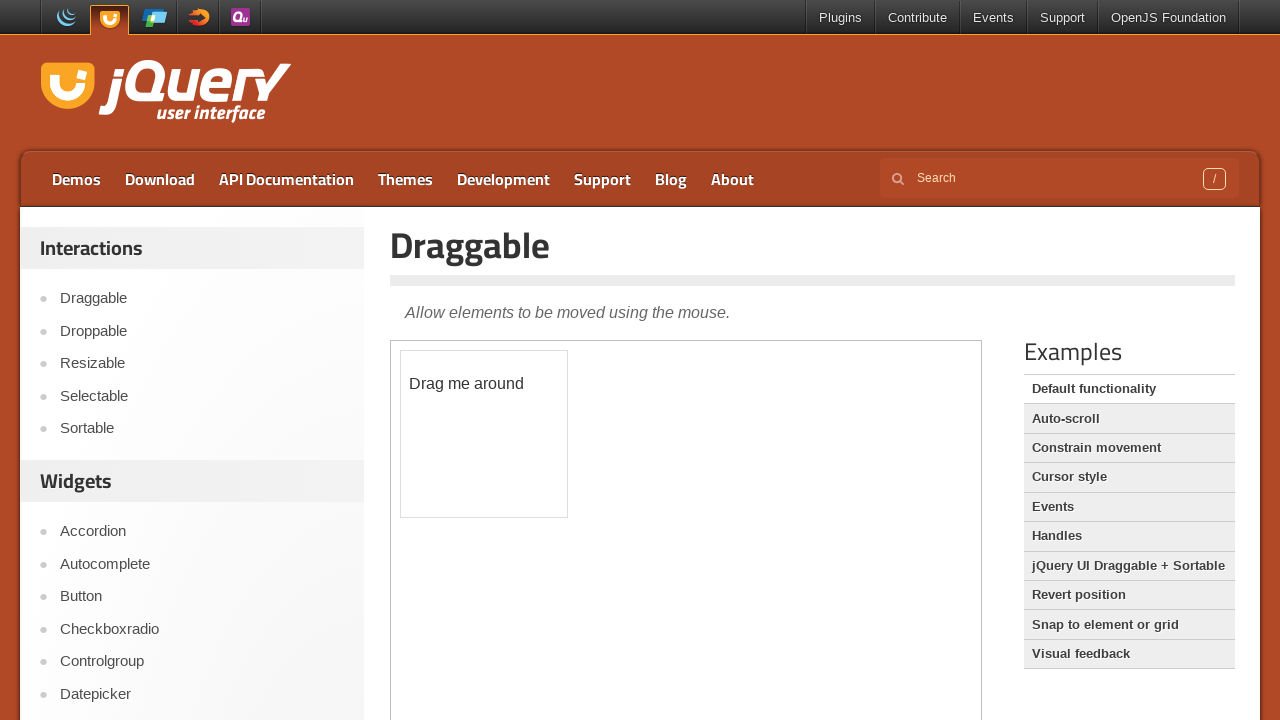

Located the demo iframe
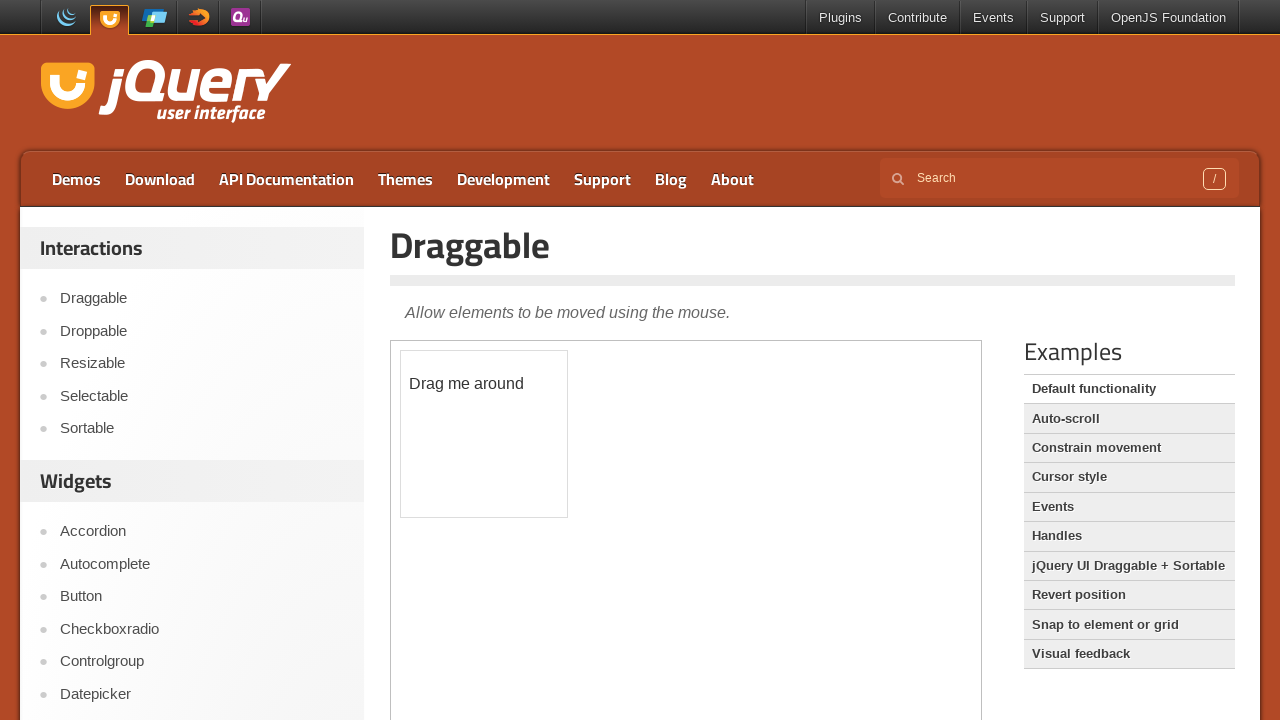

Located the draggable element with id 'draggable'
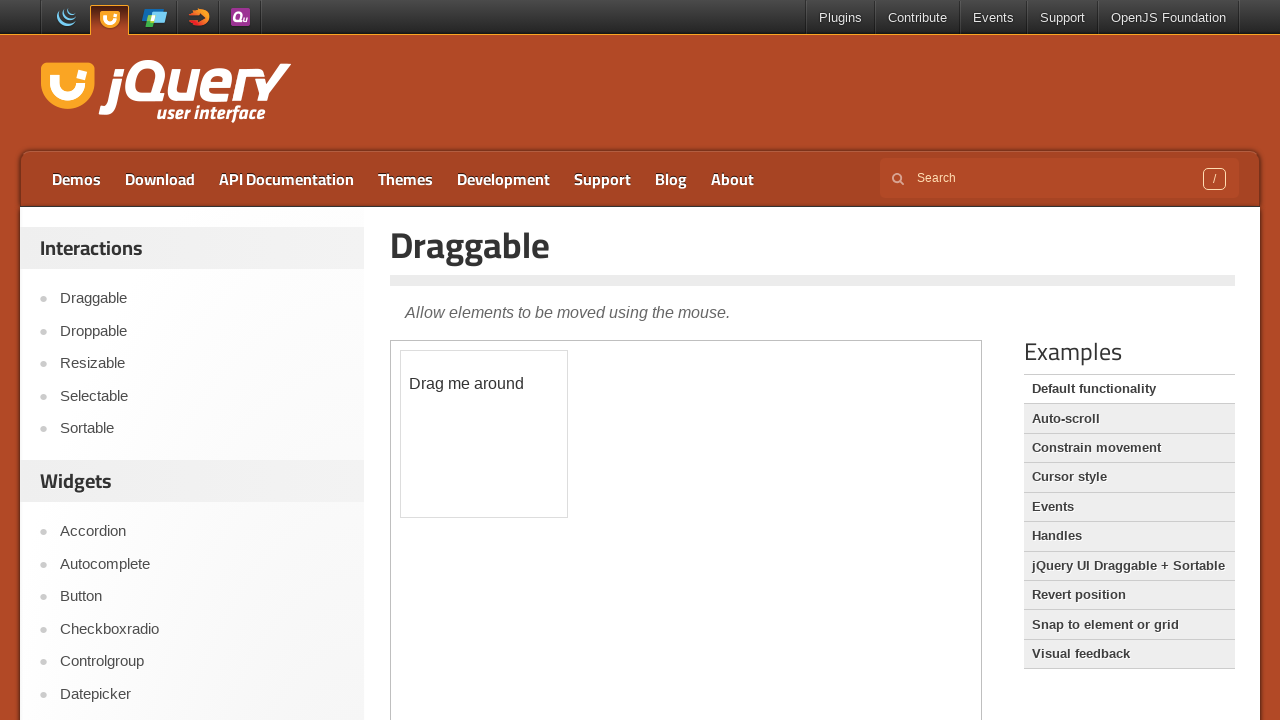

Dragged the element 50px in x and y directions using coordinate-based drag and drop at (451, 401)
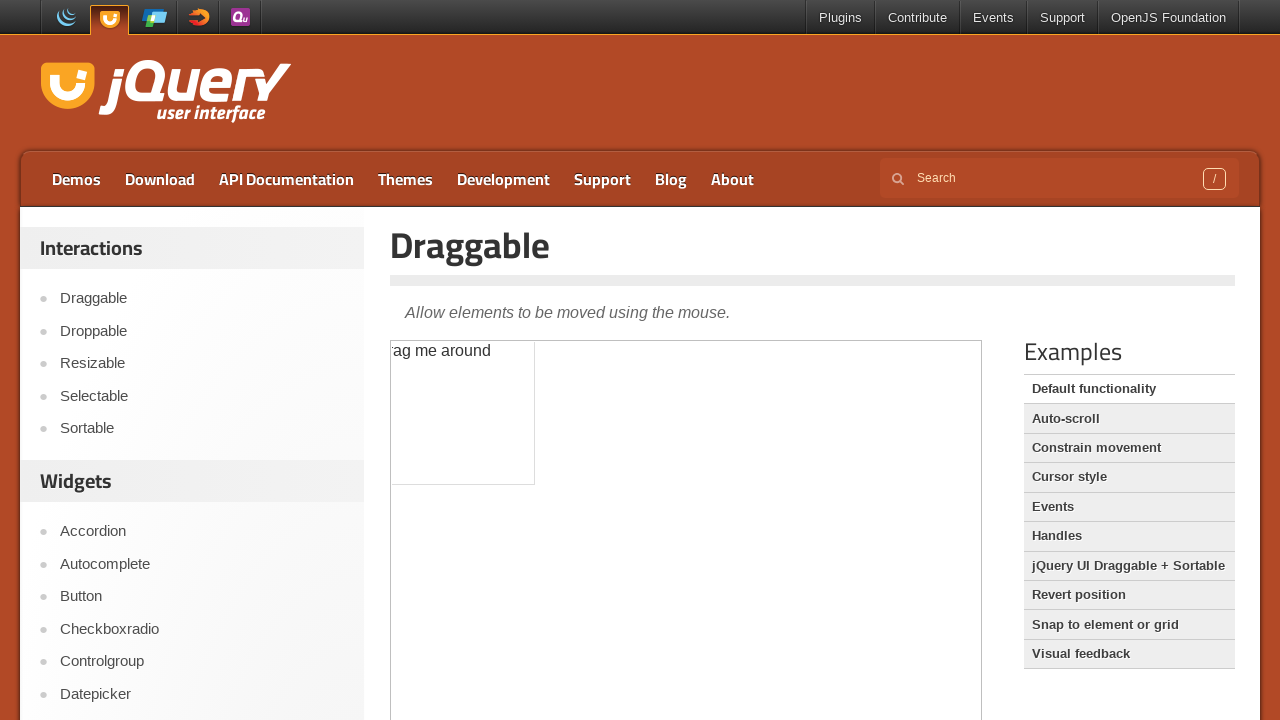

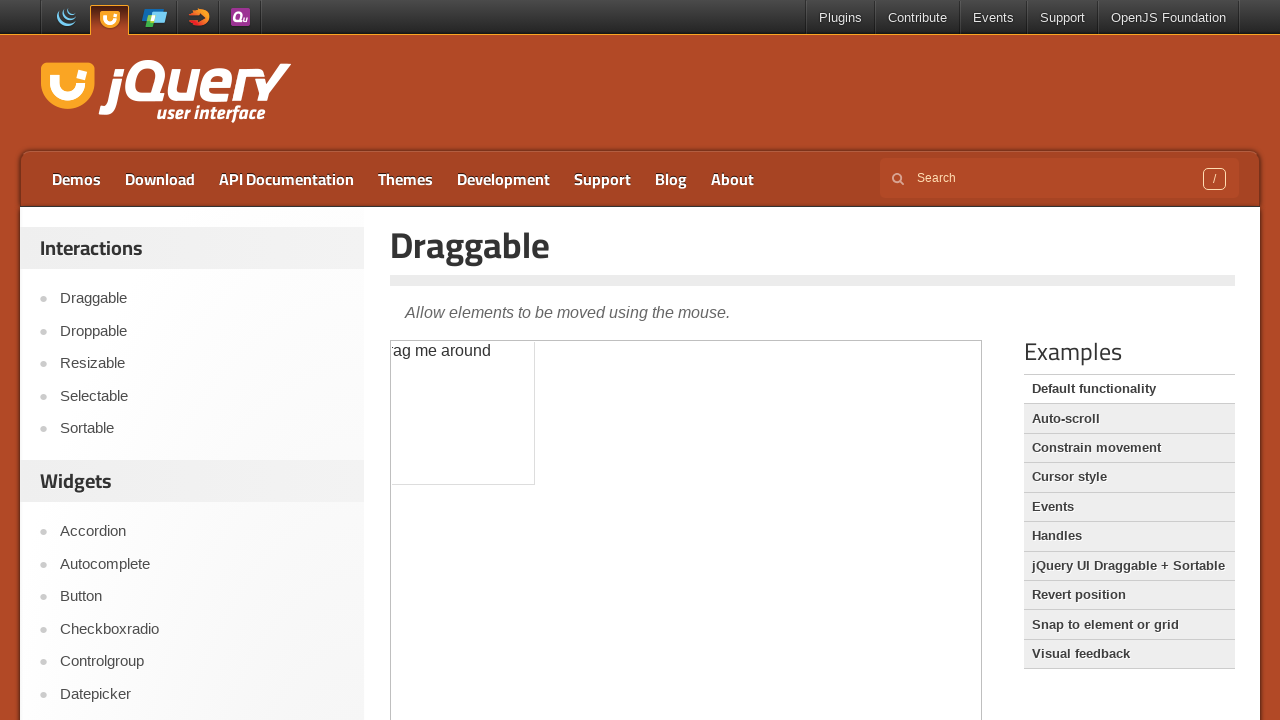